Tests an e-commerce flow on a demo Angular application by browsing products, selecting a Selenium-related product, adding it to cart, navigating to the cart, and modifying the quantity field.

Starting URL: https://rahulshettyacademy.com/angularAppdemo/

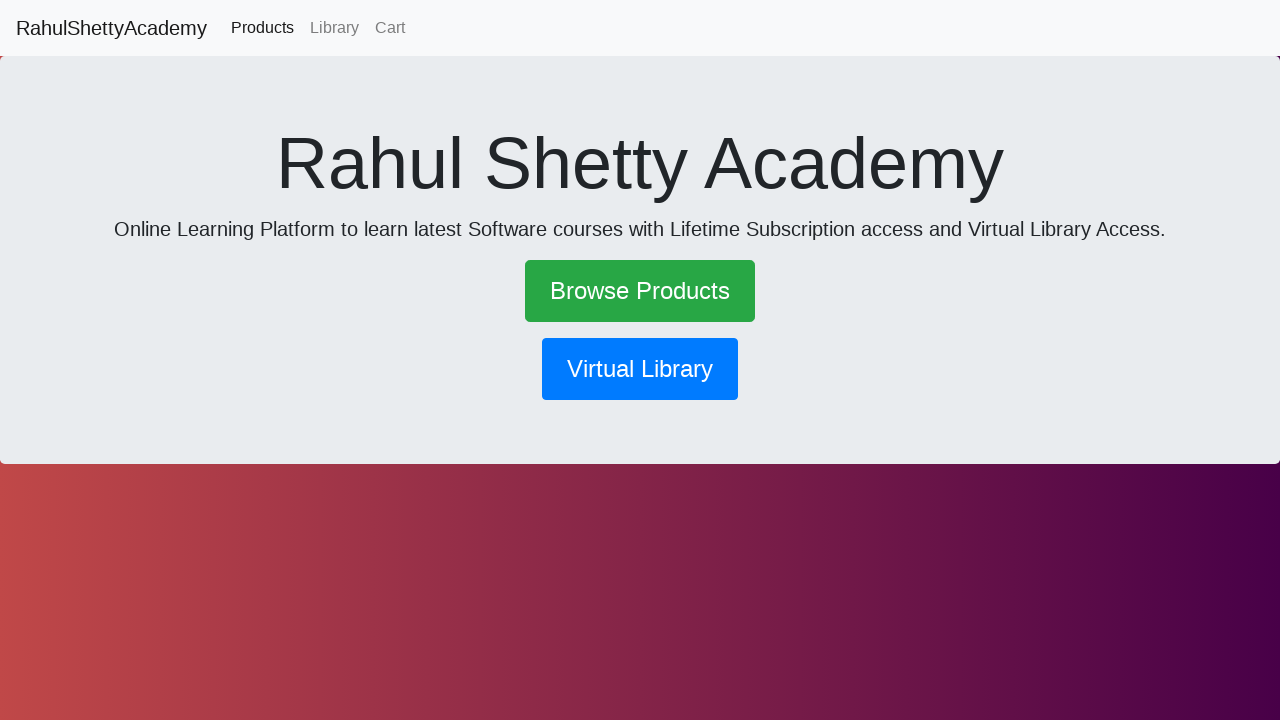

Clicked 'Browse Products' link at (640, 291) on text=Browse Products
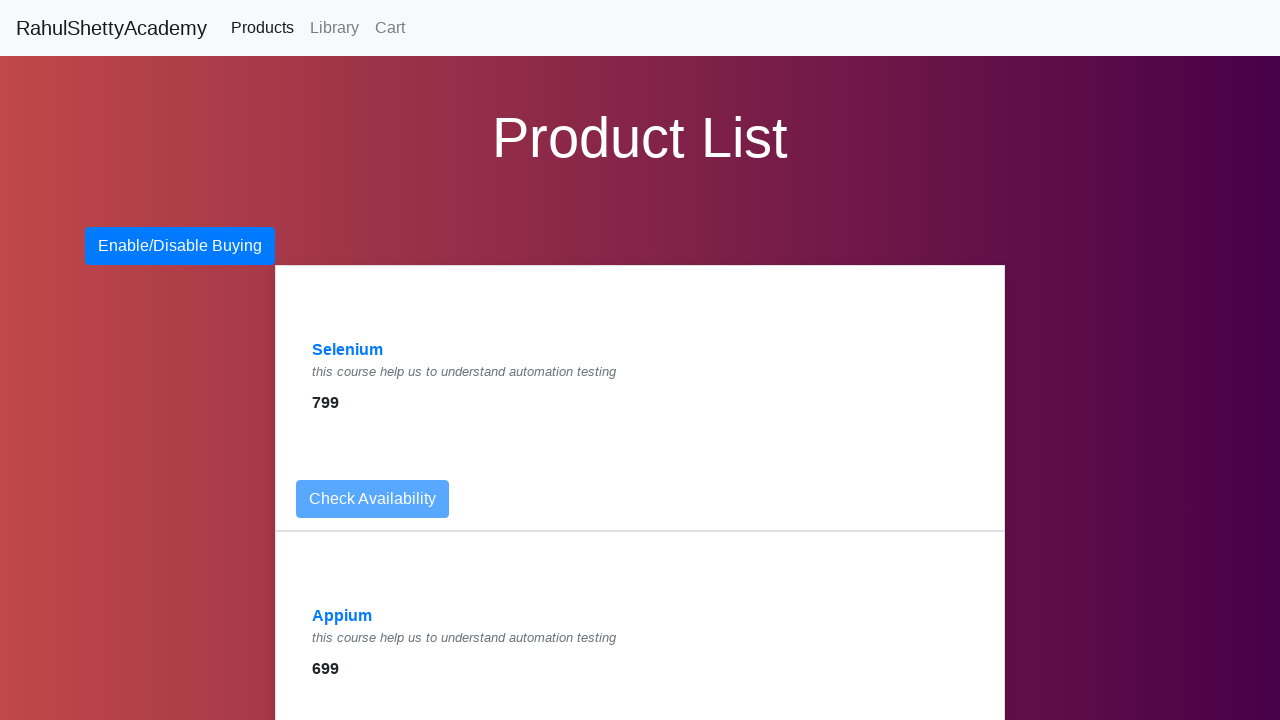

Clicked on Selenium product link at (348, 350) on a:has-text('Selenium')
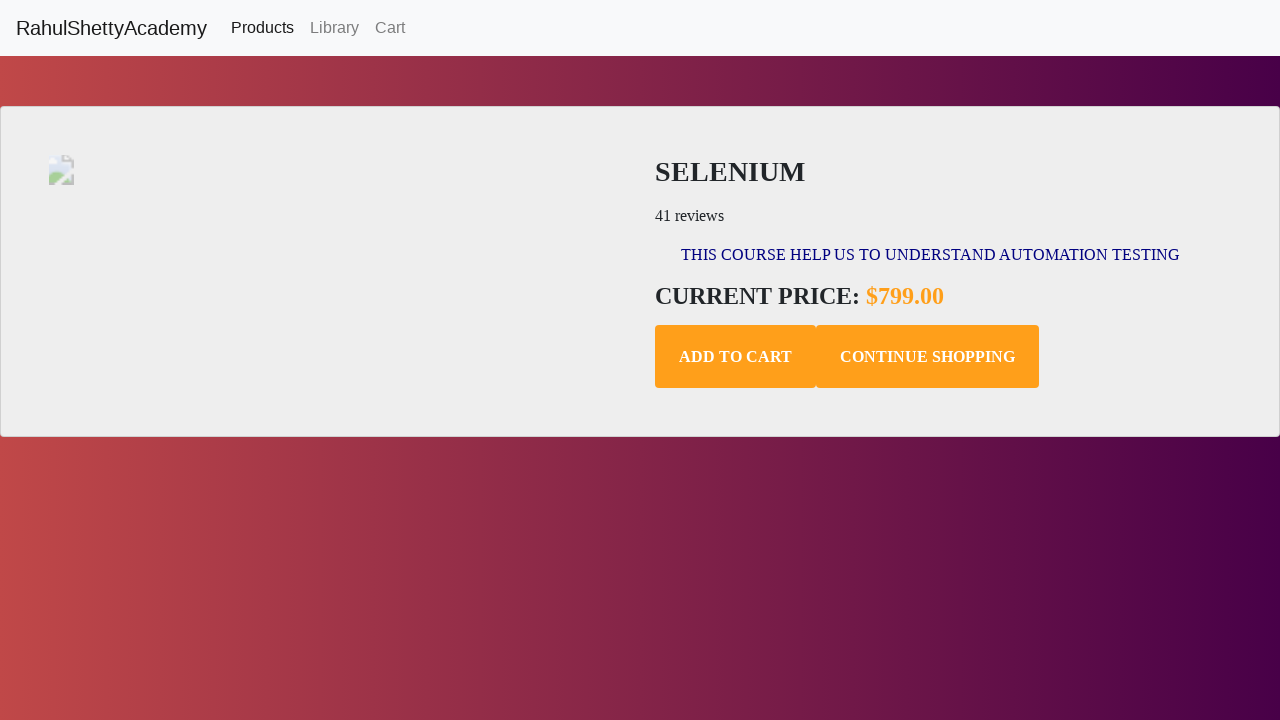

Clicked 'Add to Cart' button at (736, 357) on .add-to-cart
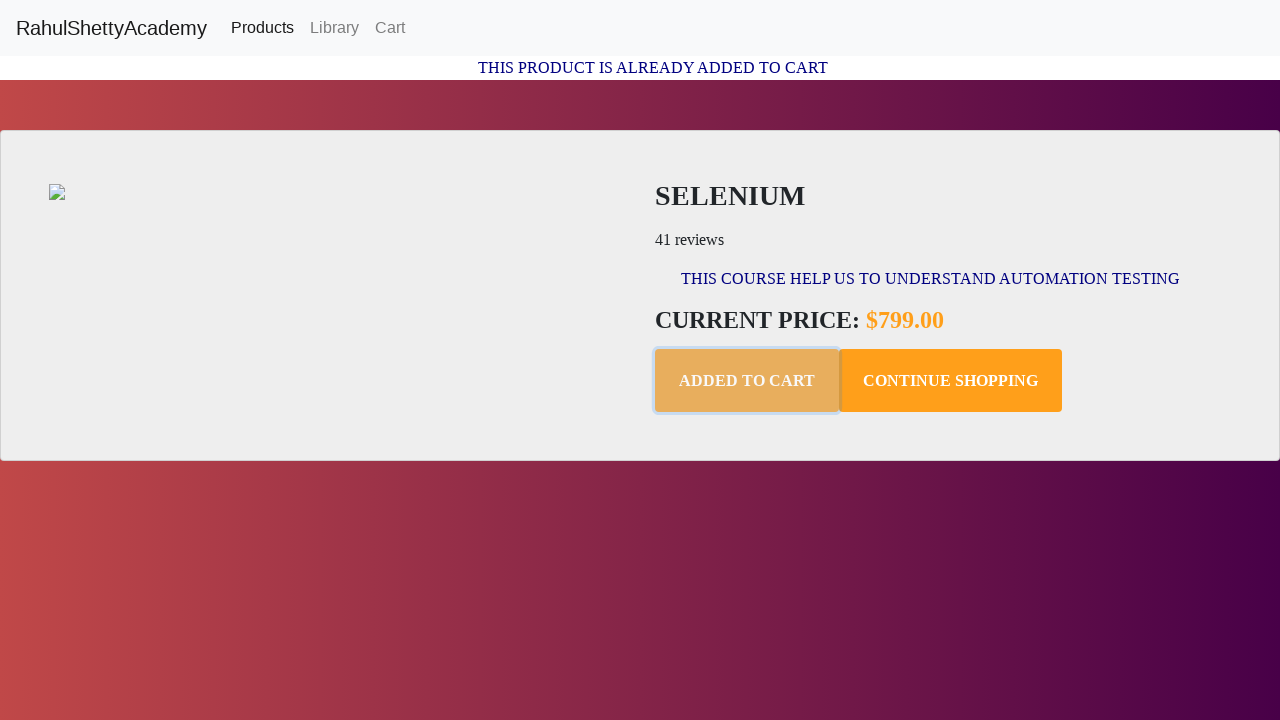

Navigated to Cart page at (390, 28) on text=Cart
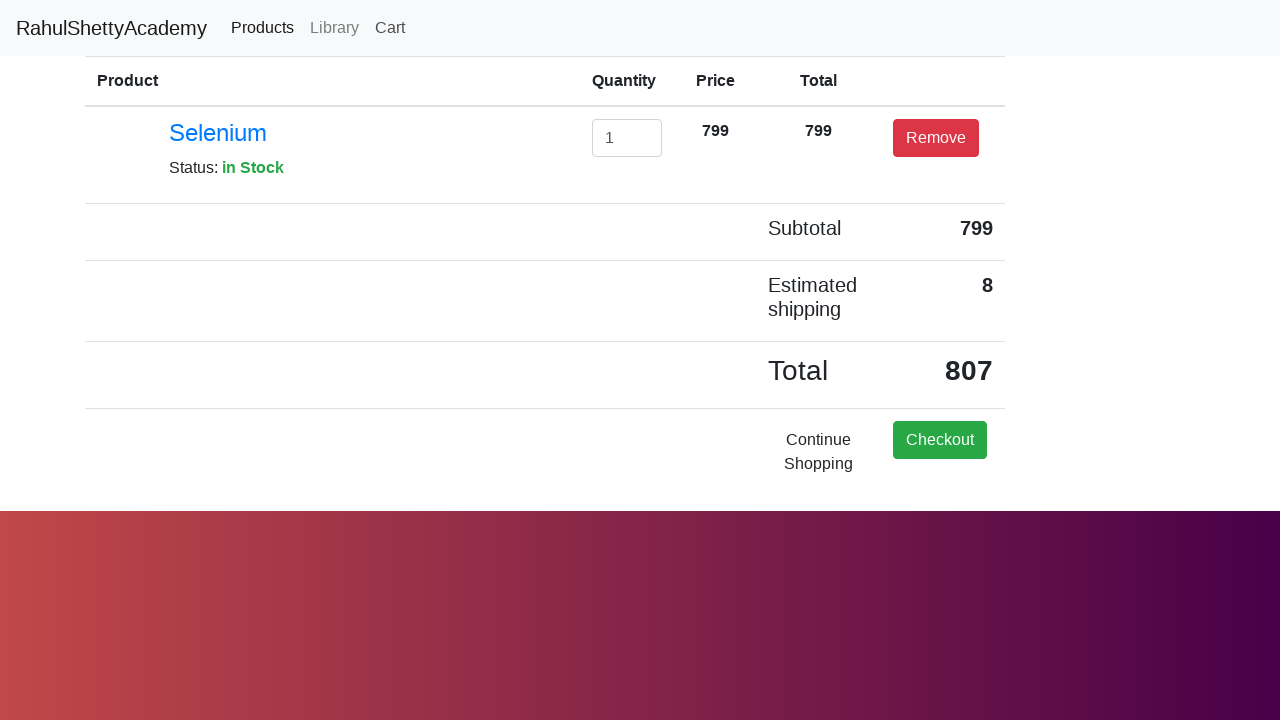

Cleared quantity input field on #exampleInputEmail1
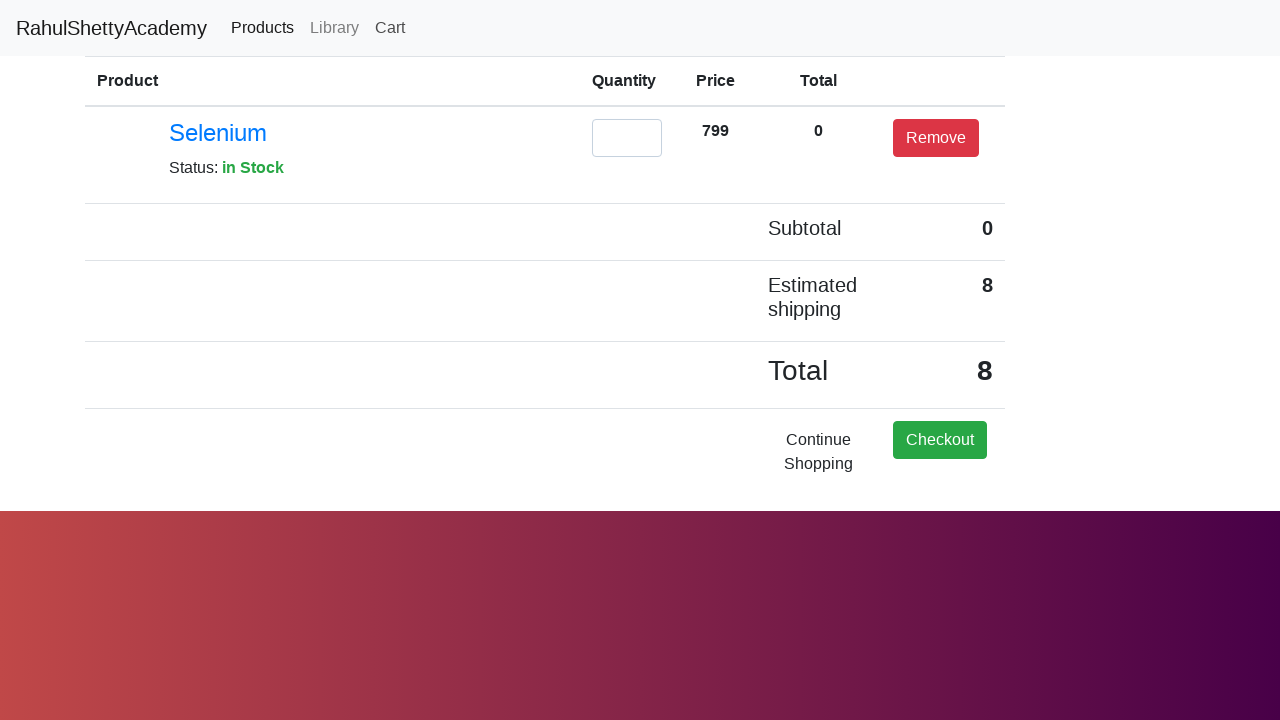

Entered new quantity value of 2 on #exampleInputEmail1
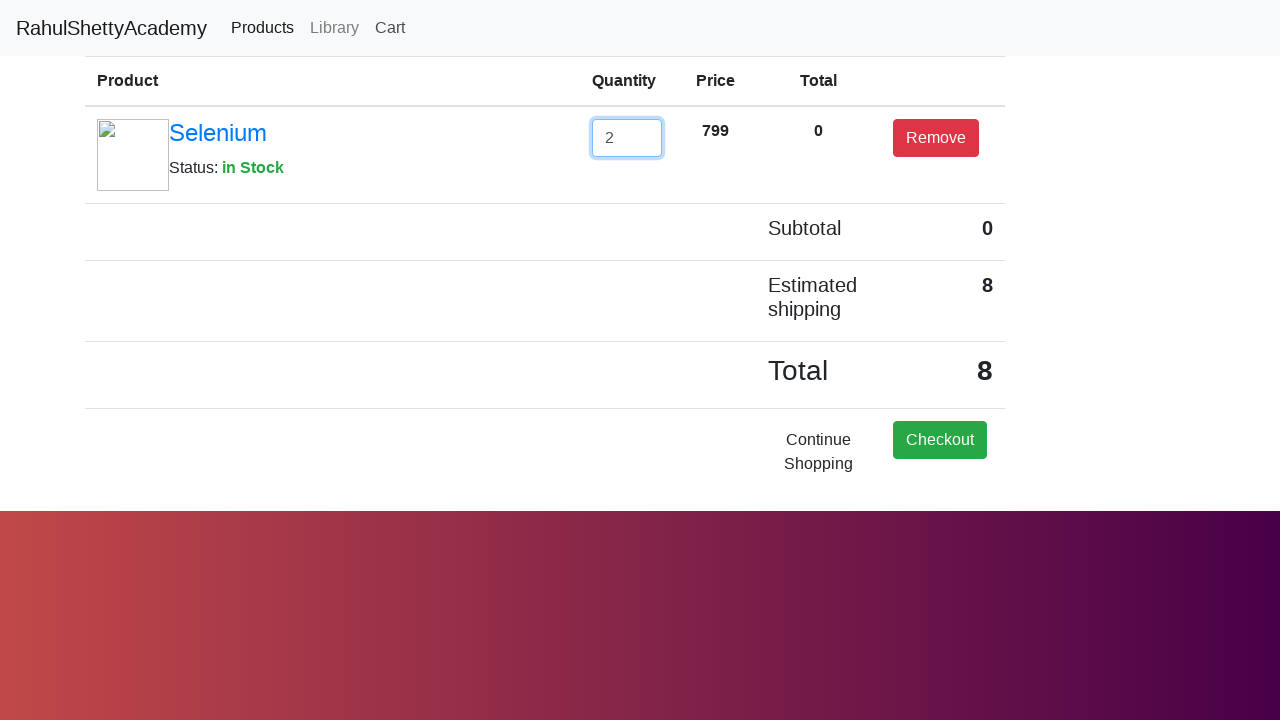

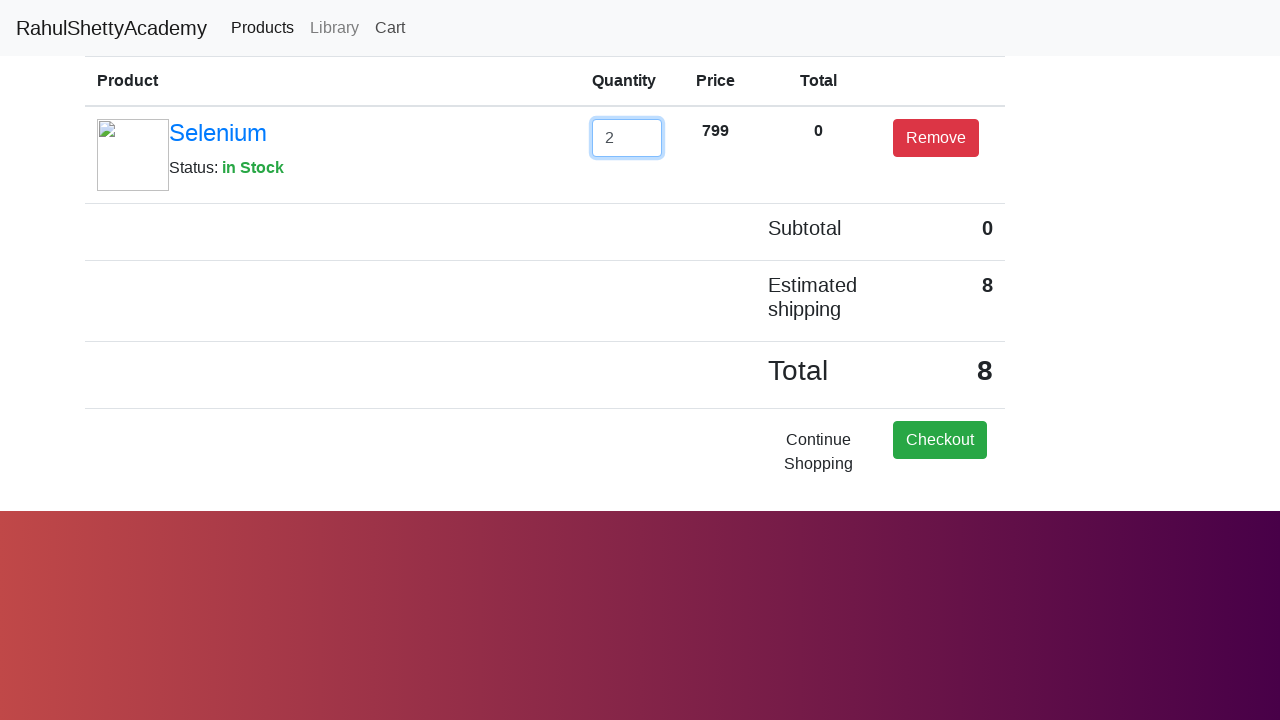